Tests opting out of A/B tests by adding an opt-out cookie before visiting the A/B test page, then navigating to the test page and verifying the opt-out is effective.

Starting URL: http://the-internet.herokuapp.com

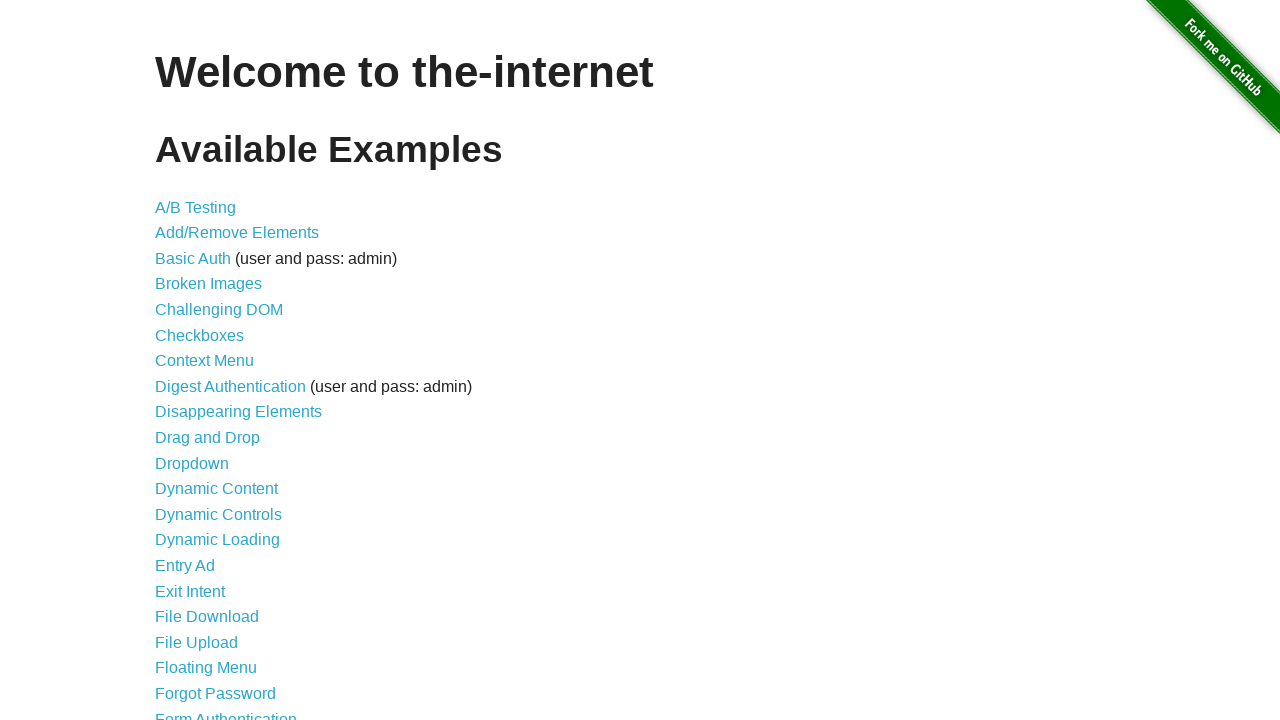

Added optimizelyOptOut cookie with value 'true' to opt out of A/B testing
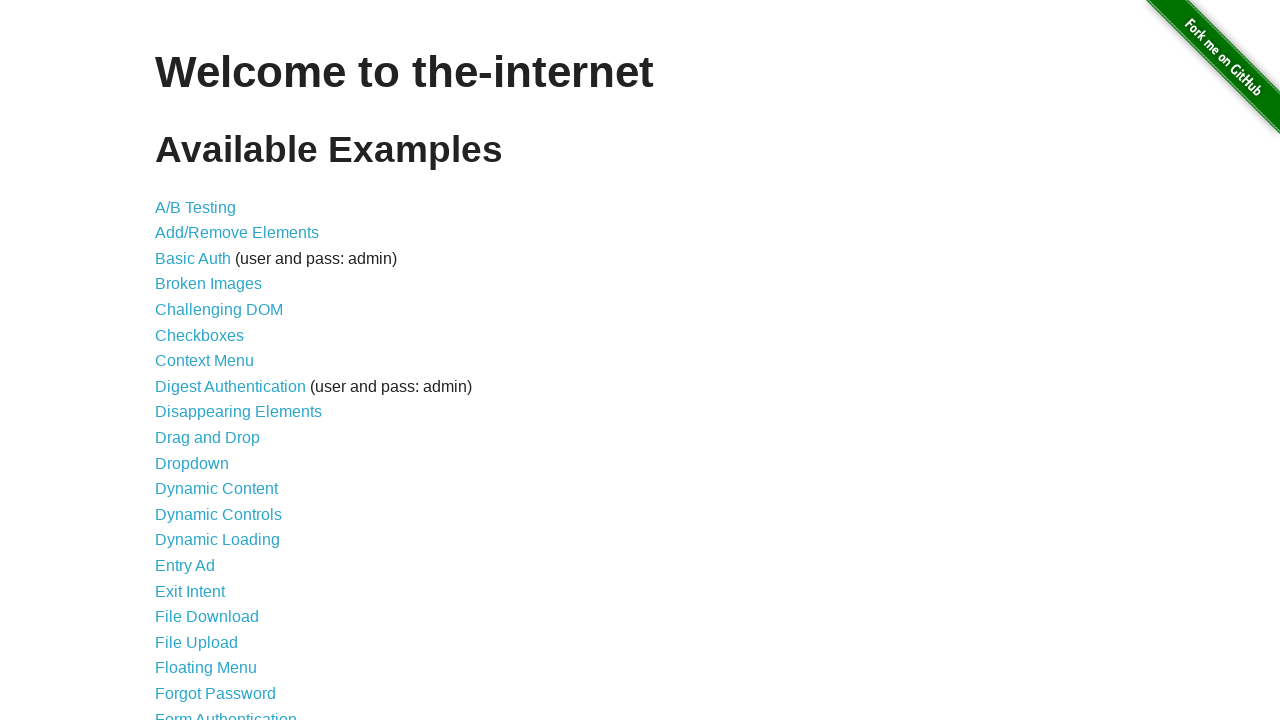

Navigated to A/B test page at http://the-internet.herokuapp.com/abtest
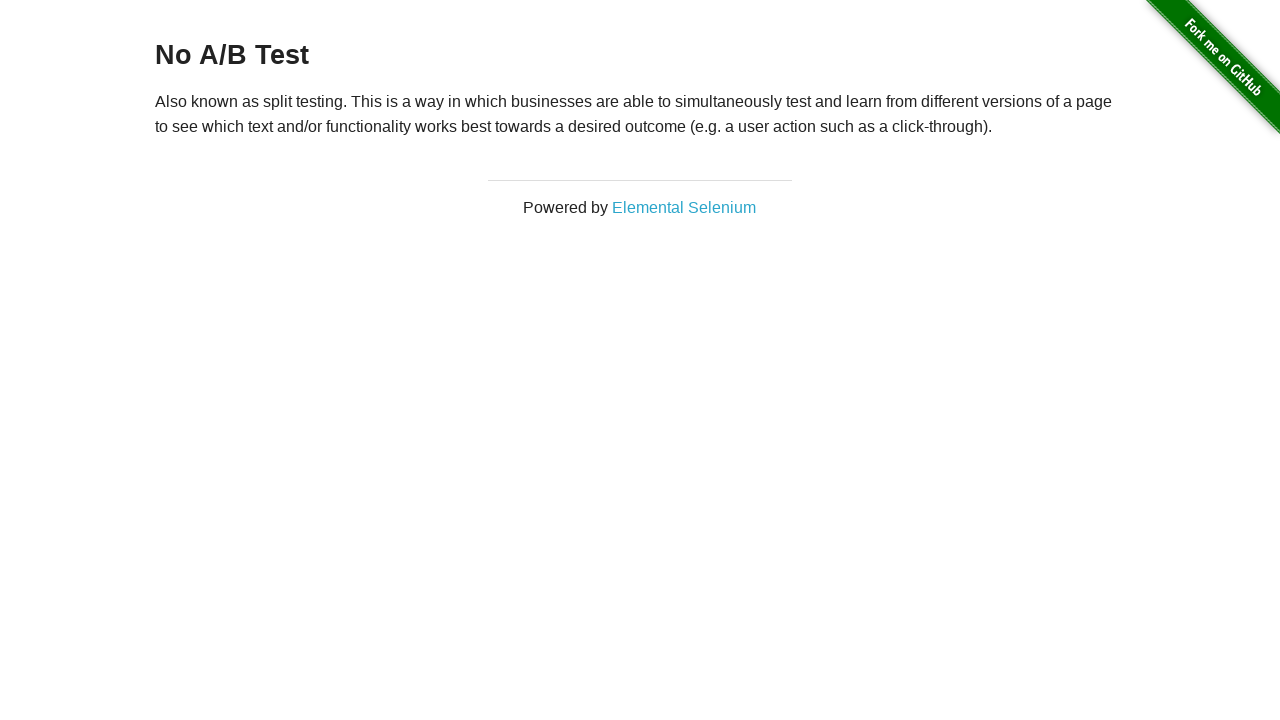

Verified opt-out was effective - page heading shows 'No A/B Test'
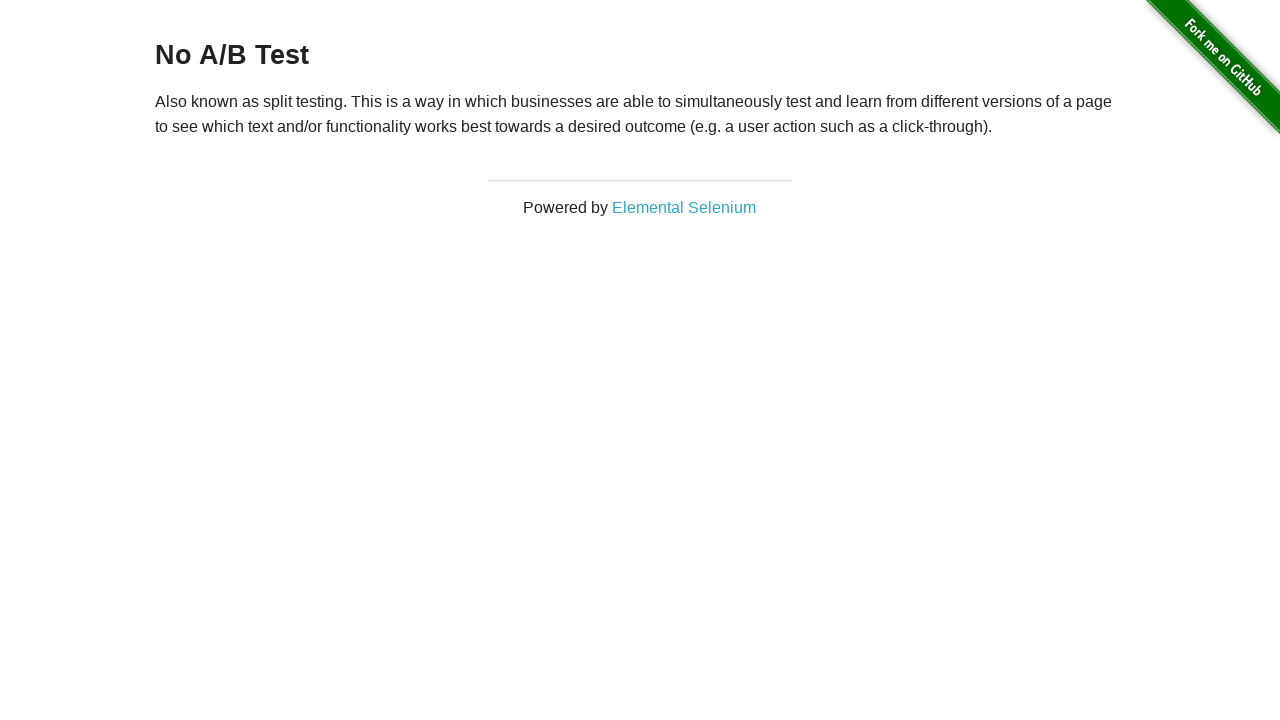

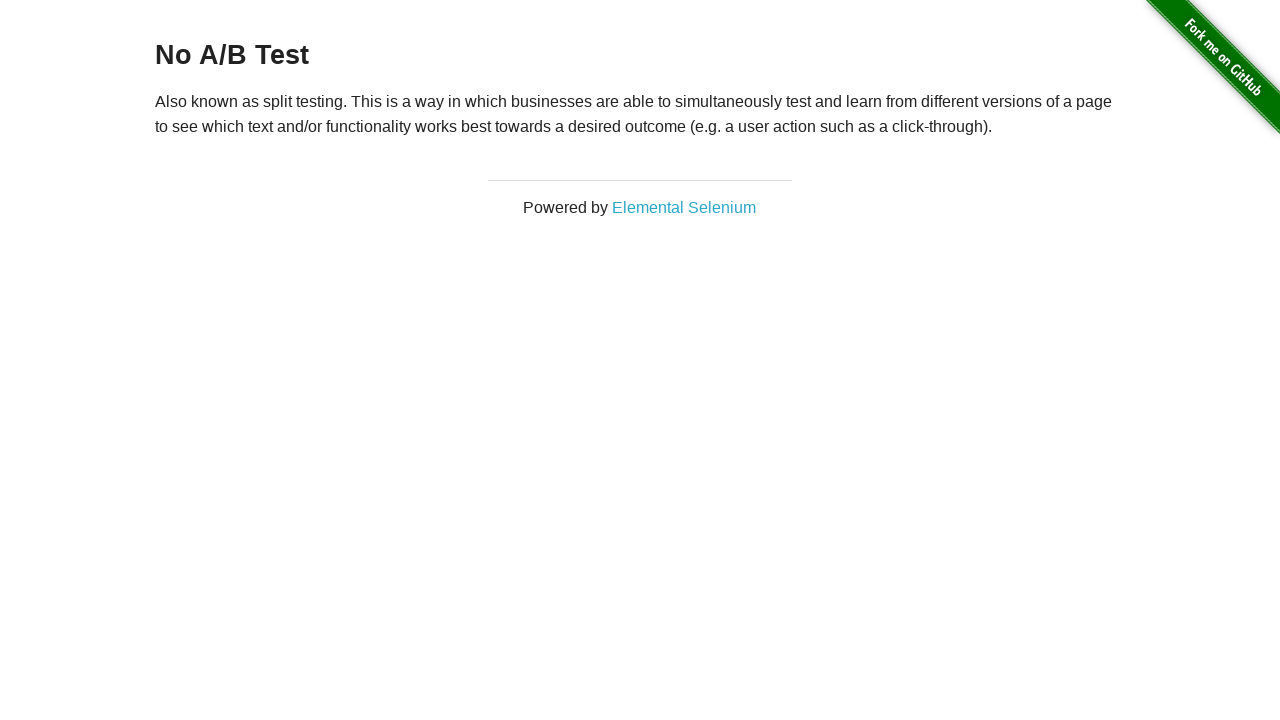